Tests e-commerce cart functionality by searching for products containing "ber", adding all matching products to cart, proceeding to checkout, and applying a promo code to verify discount is applied.

Starting URL: https://rahulshettyacademy.com/seleniumPractise/

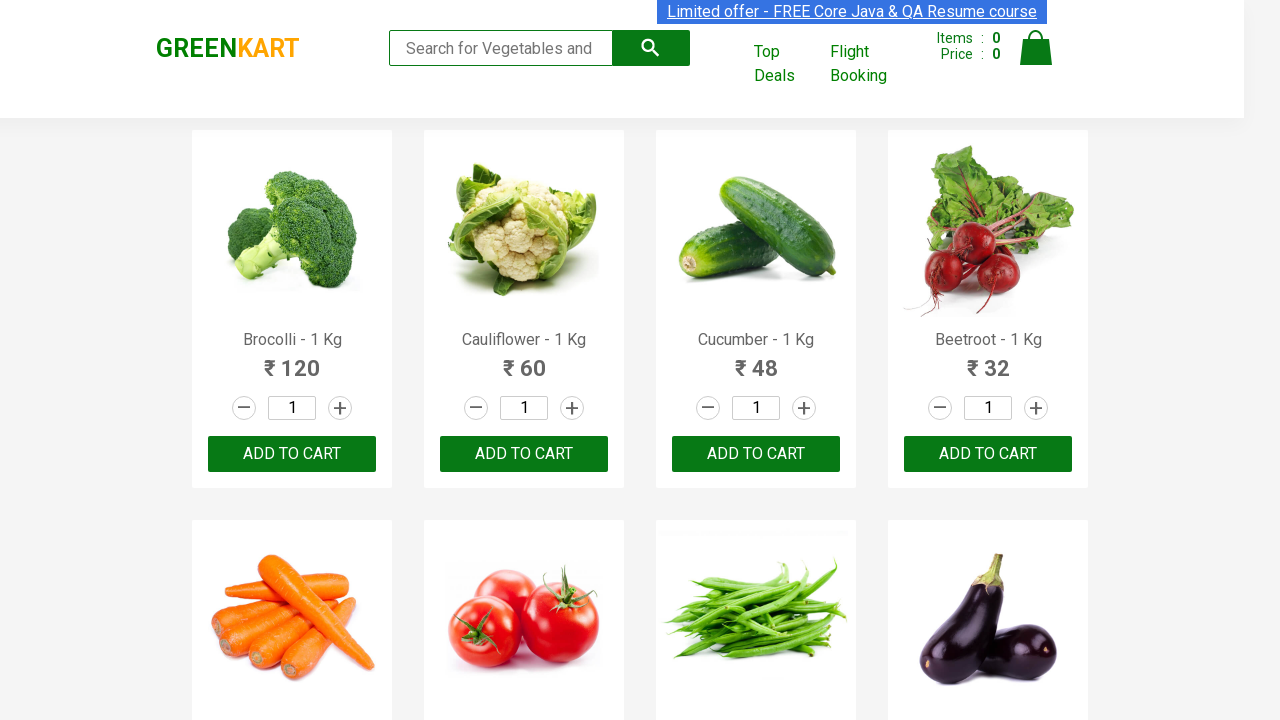

Filled search field with 'ber' to filter products on input[type='search']
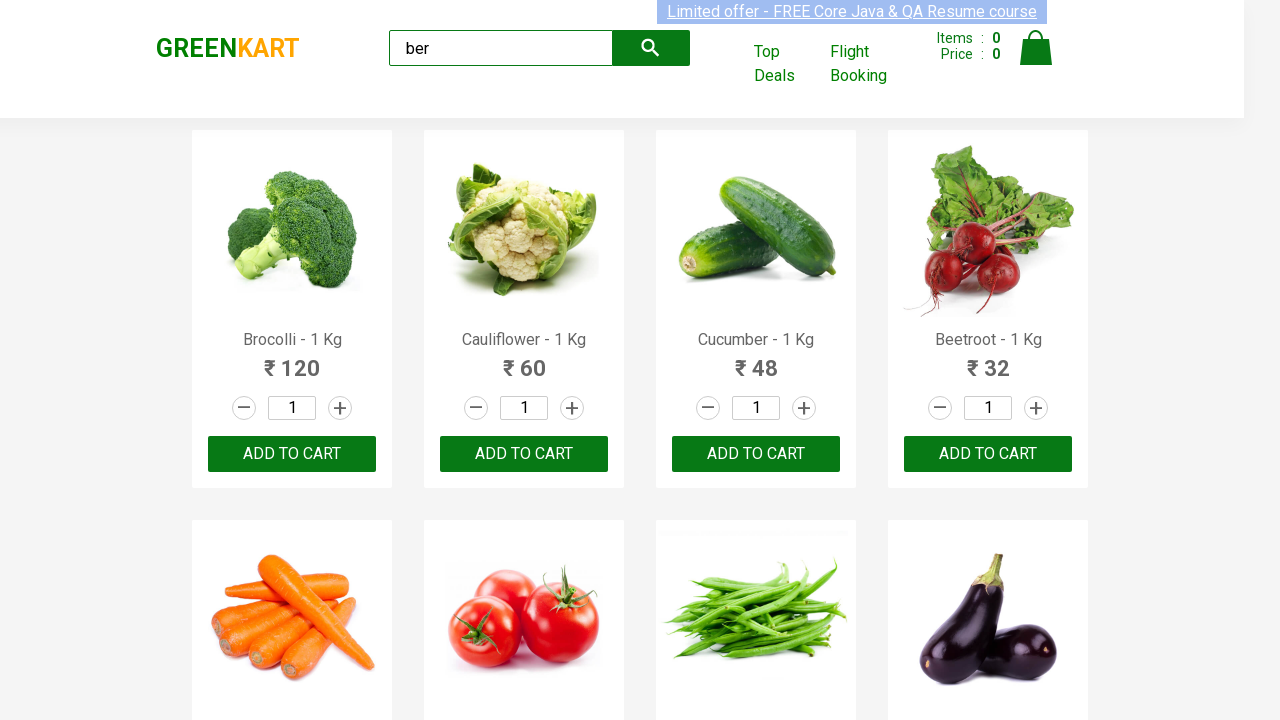

Waited for product filter to complete
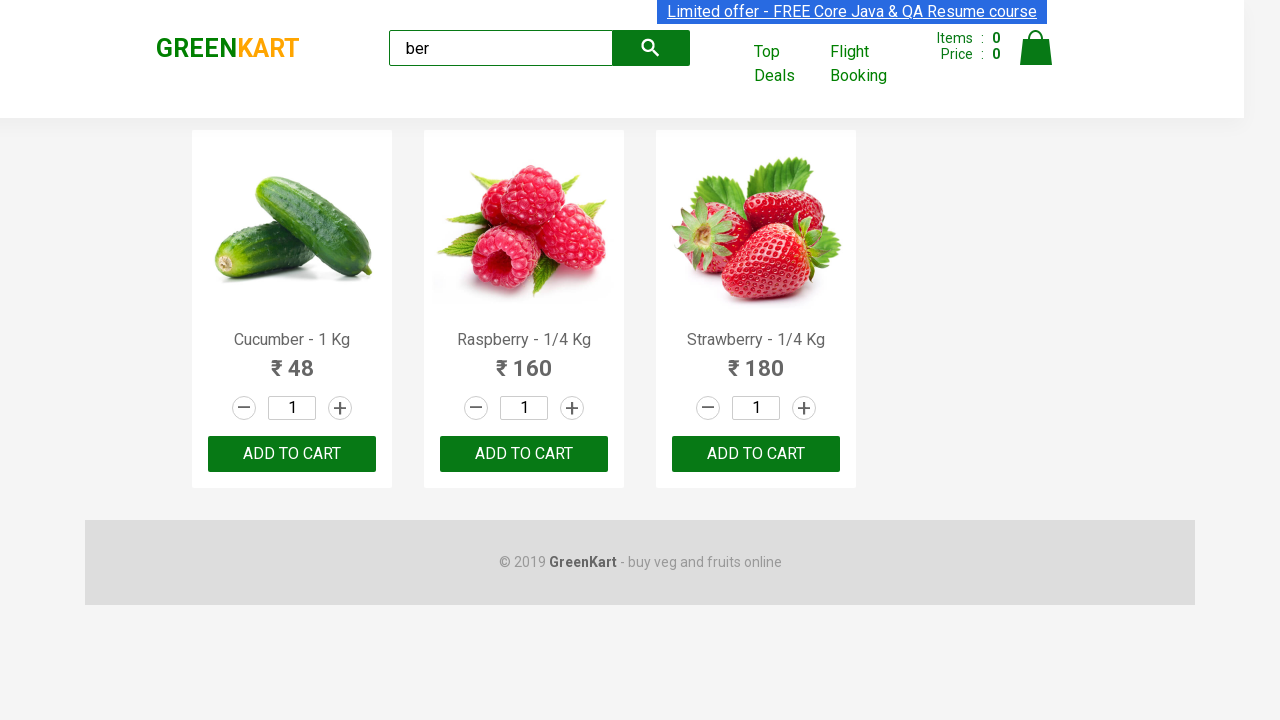

Found 3 'Add to cart' buttons for filtered products
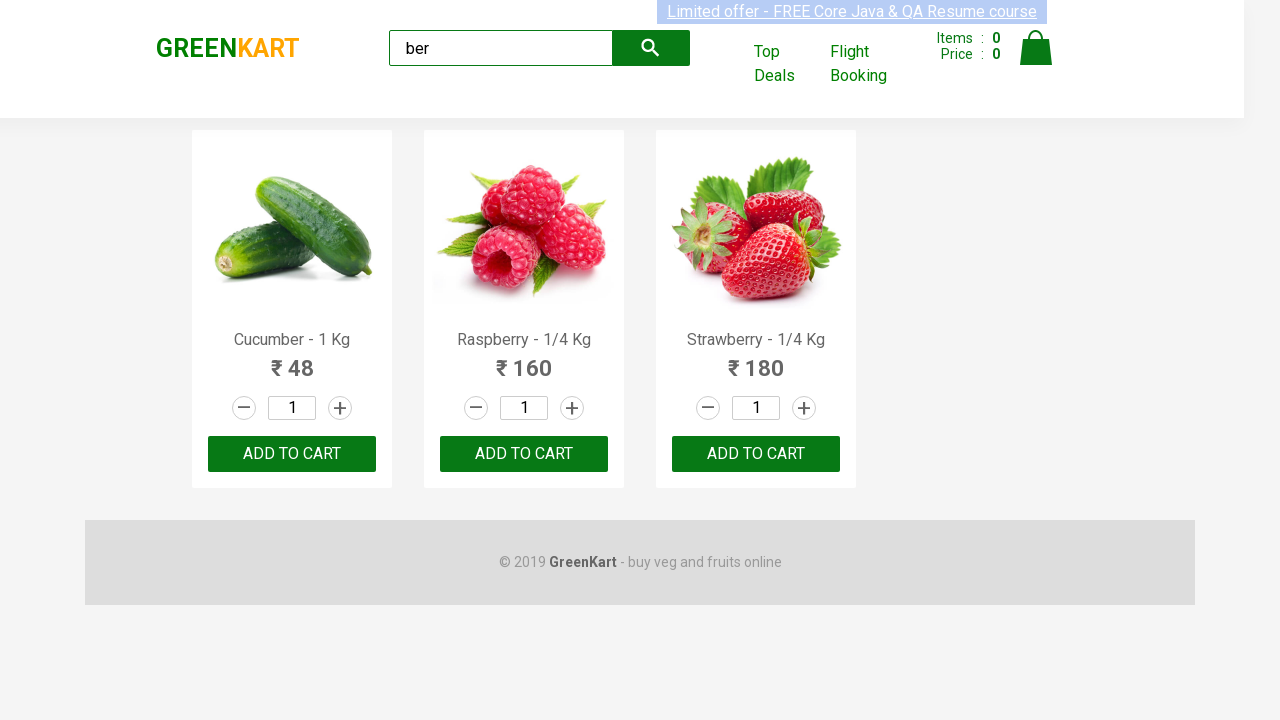

Clicked 'Add to cart' button for a product at (292, 454) on xpath=//div[@class='product-action']/button >> nth=0
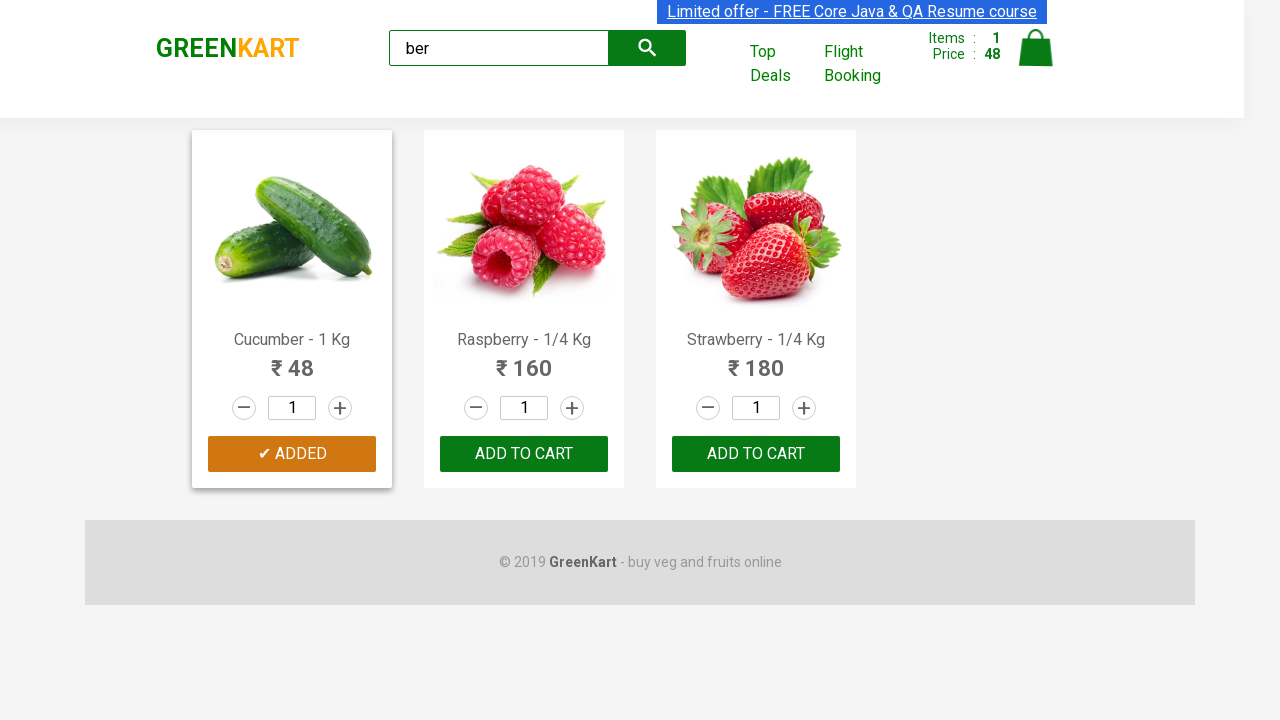

Clicked 'Add to cart' button for a product at (524, 454) on xpath=//div[@class='product-action']/button >> nth=1
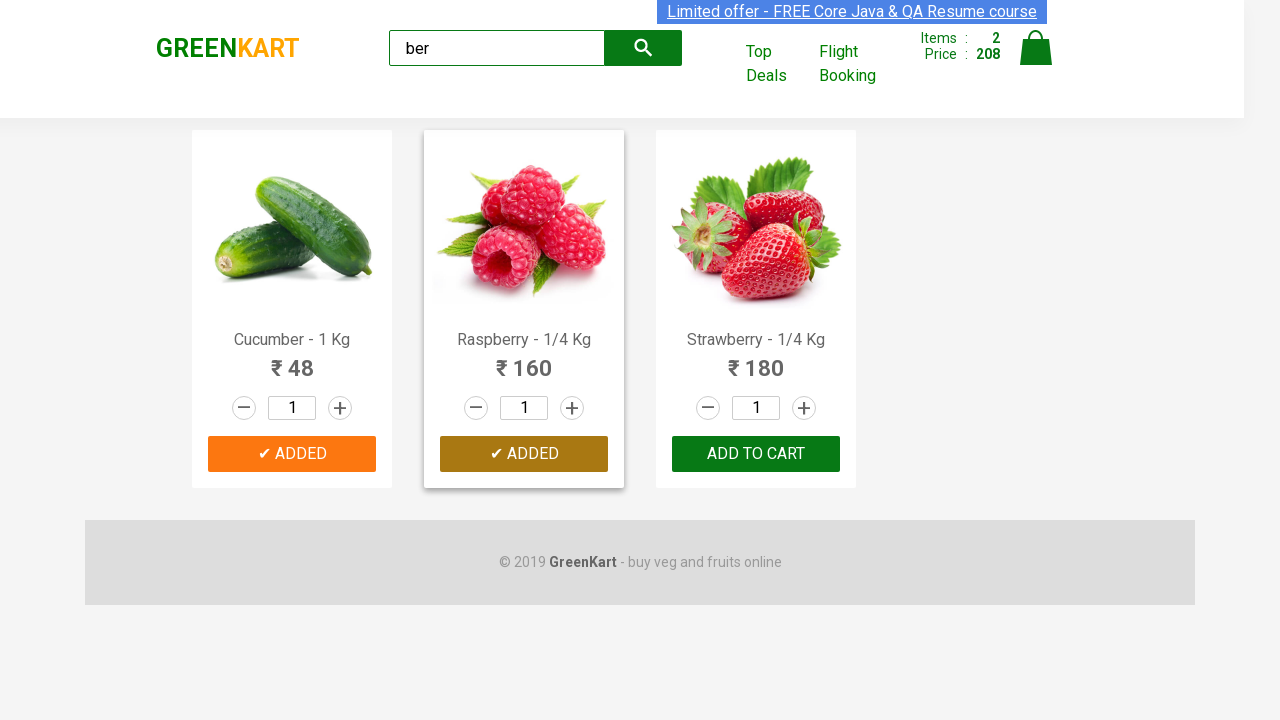

Clicked 'Add to cart' button for a product at (756, 454) on xpath=//div[@class='product-action']/button >> nth=2
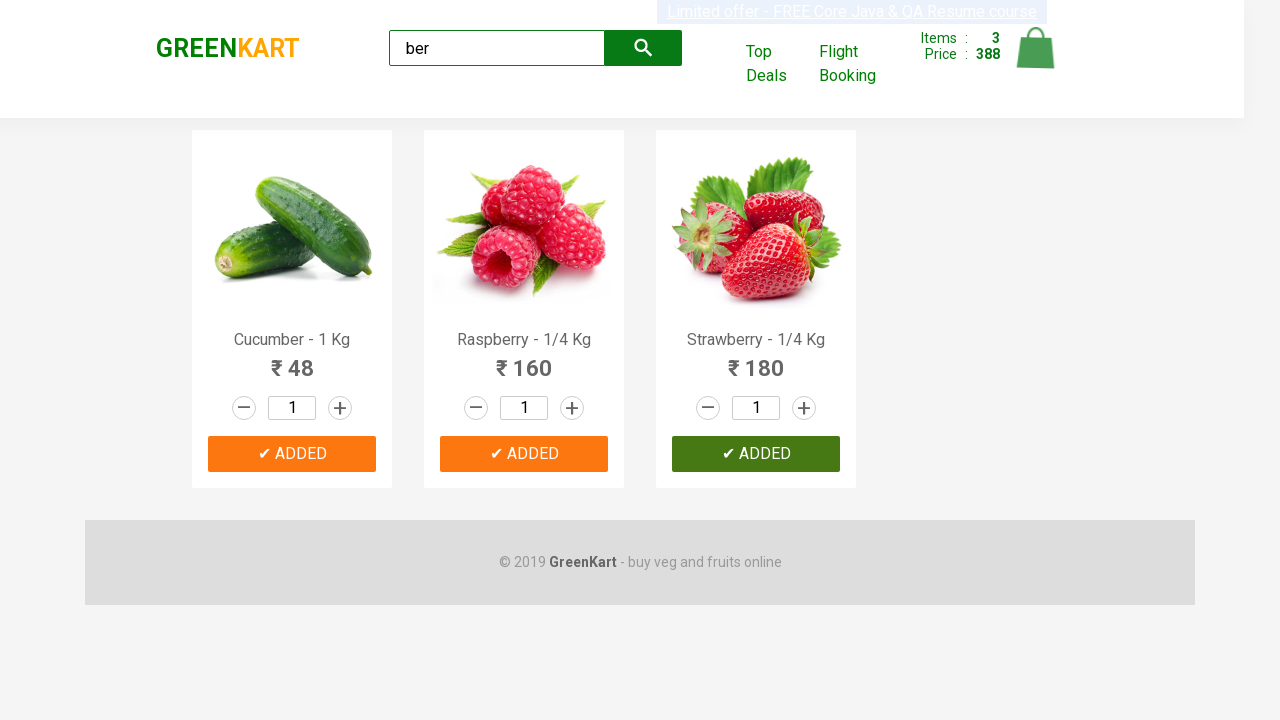

Clicked cart icon to view cart at (1036, 59) on a.cart-icon
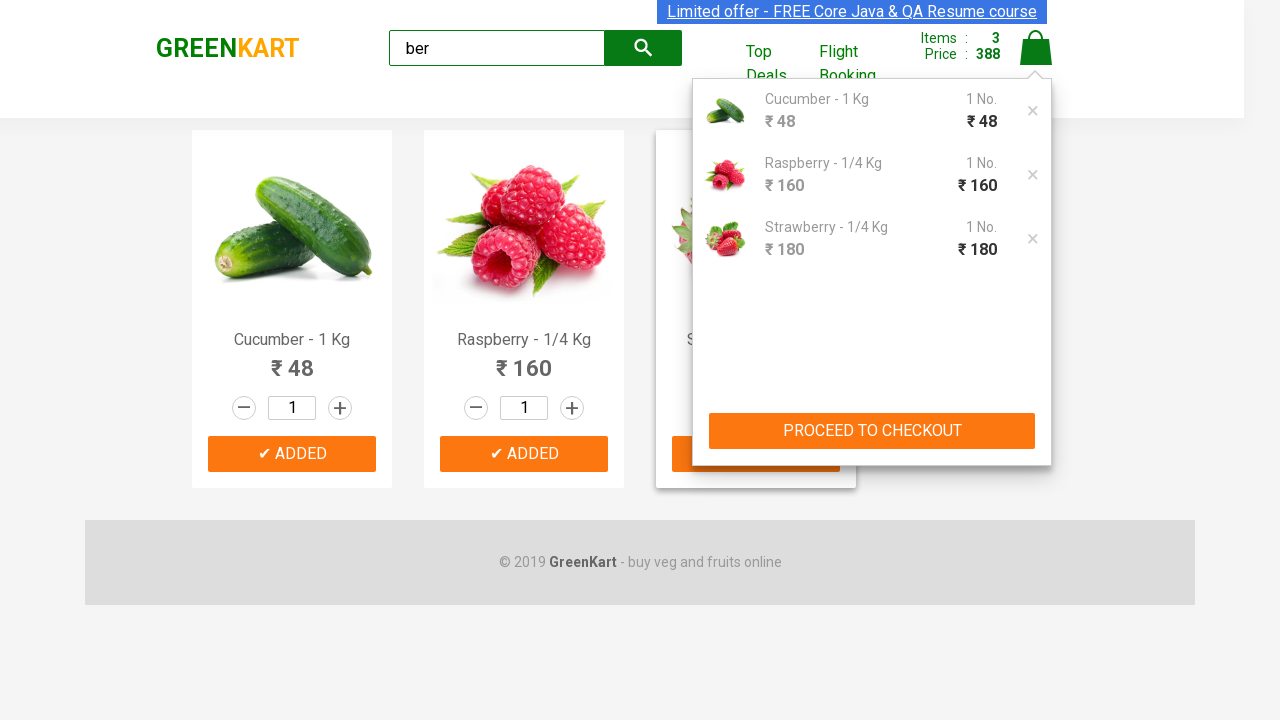

Clicked 'PROCEED TO CHECKOUT' button at (872, 431) on button:has-text('PROCEED TO CHECKOUT')
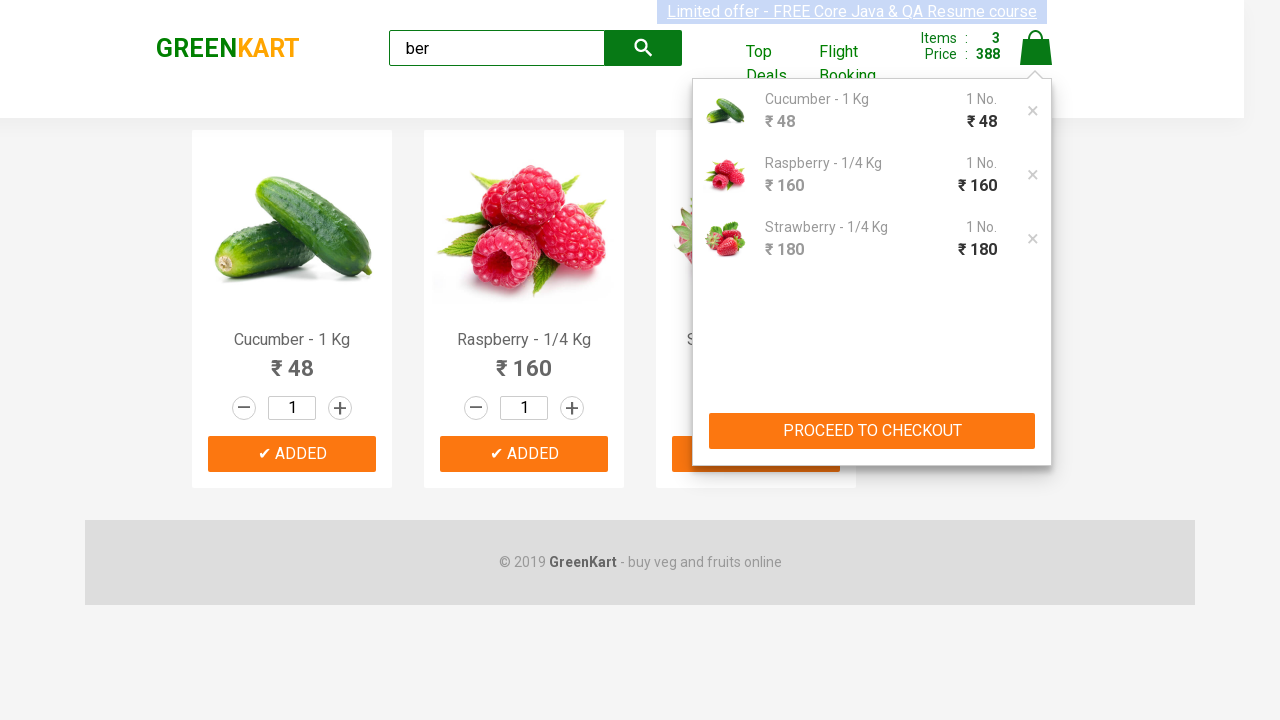

Filled promo code field with 'rahulshettyacademy' on input.promoCode
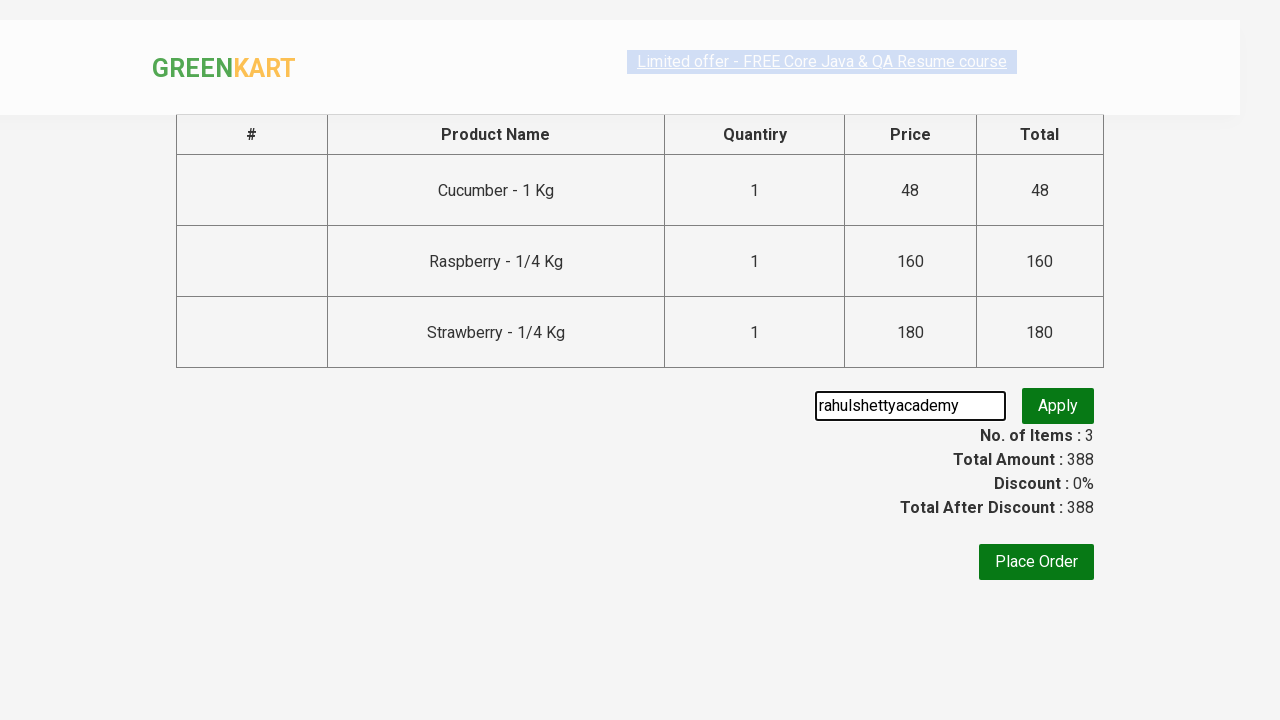

Clicked 'Apply promo' button at (1058, 406) on button.promoBtn
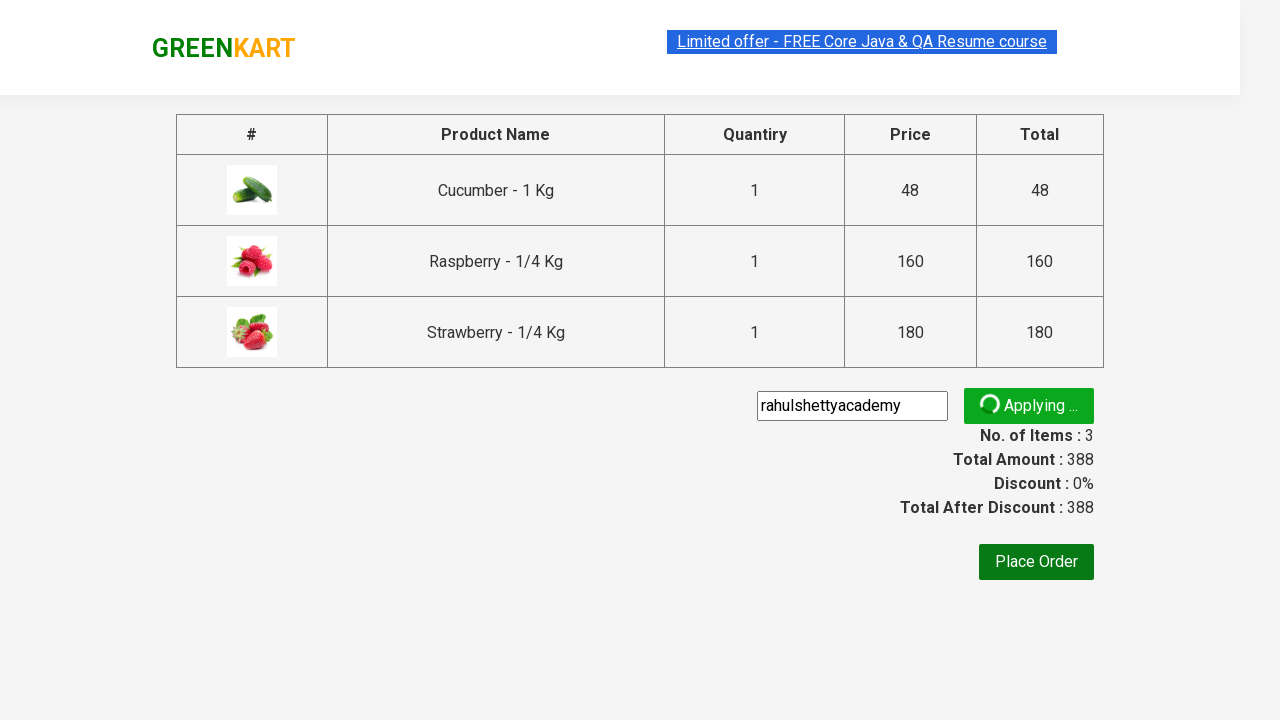

Promo info message appeared
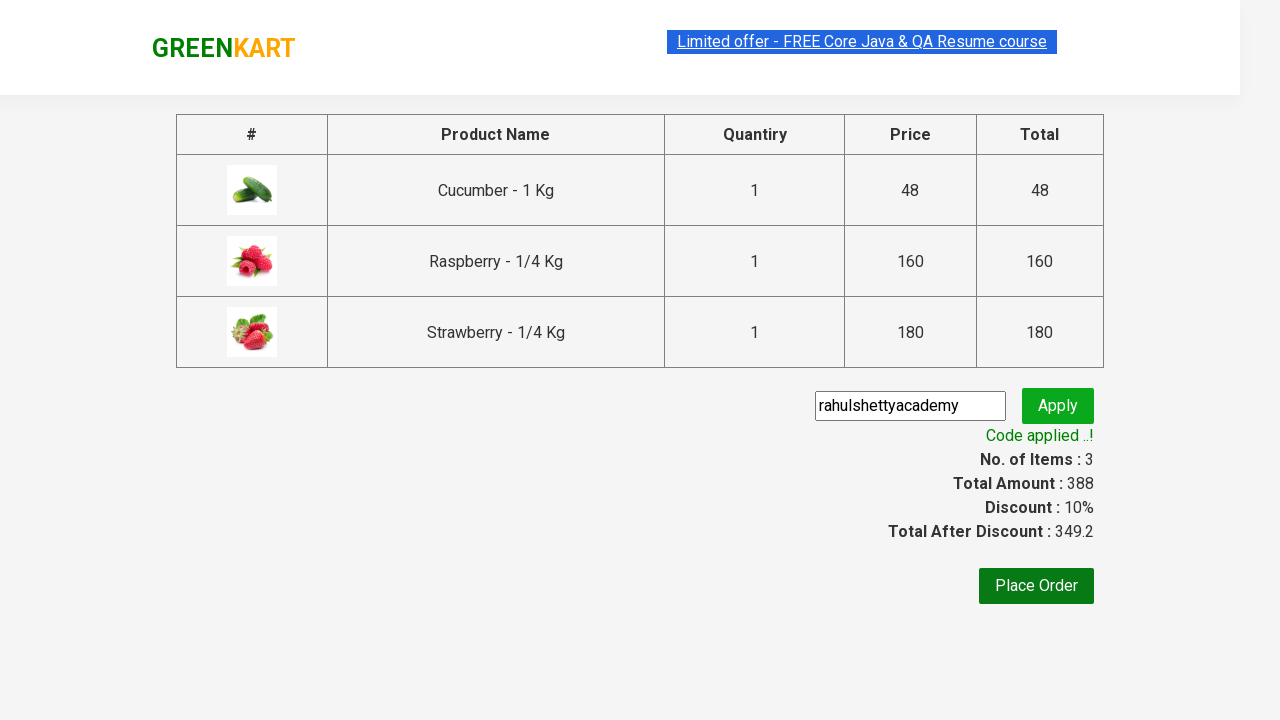

Retrieved promo message: Code applied ..!
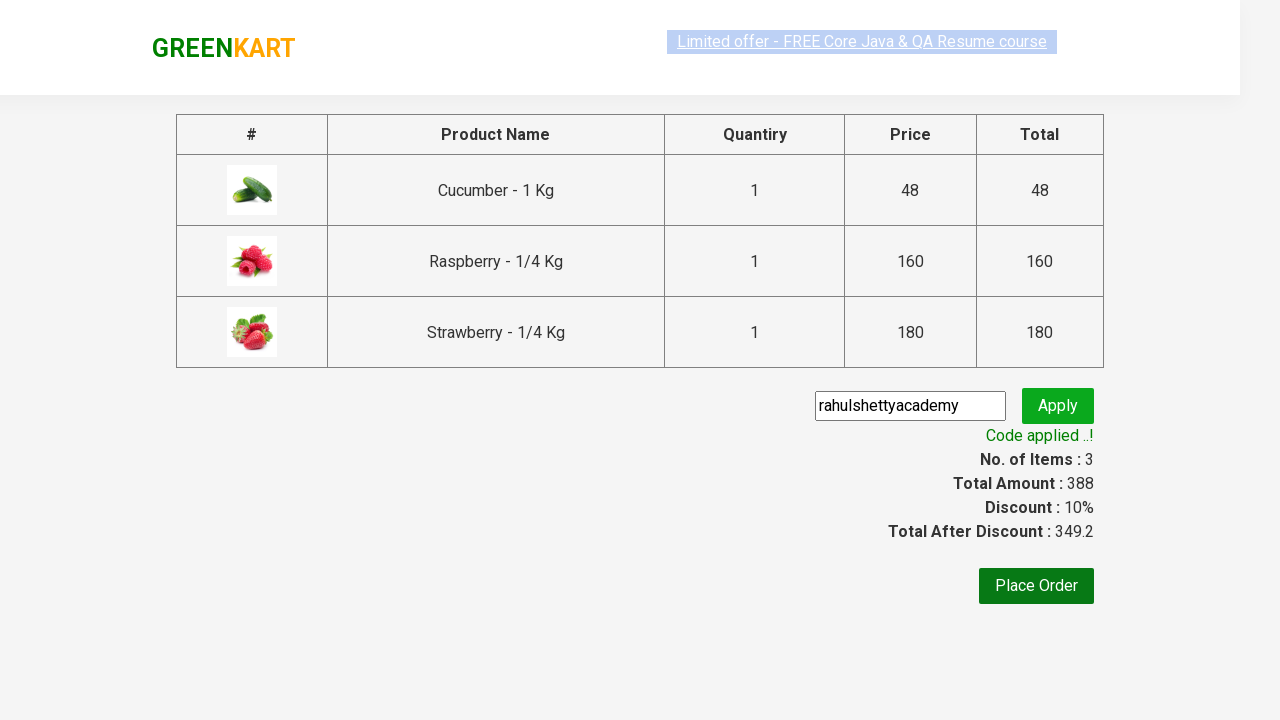

Verified that promo code was successfully applied
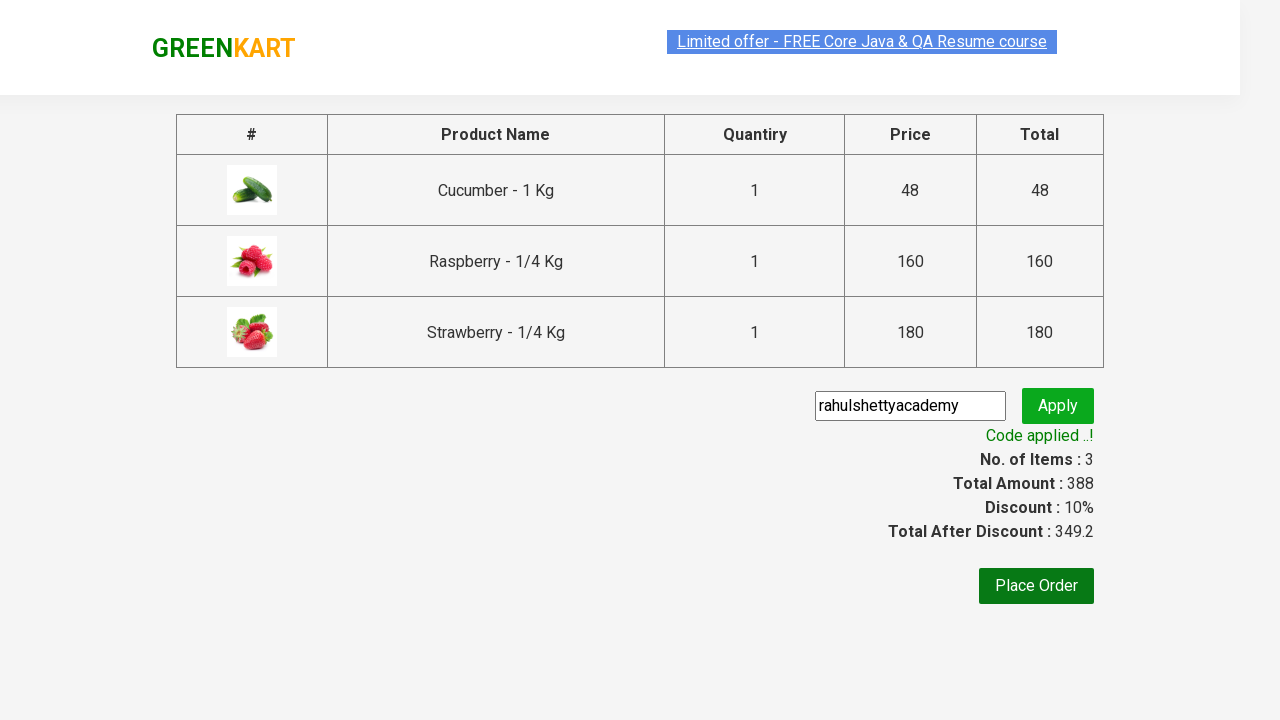

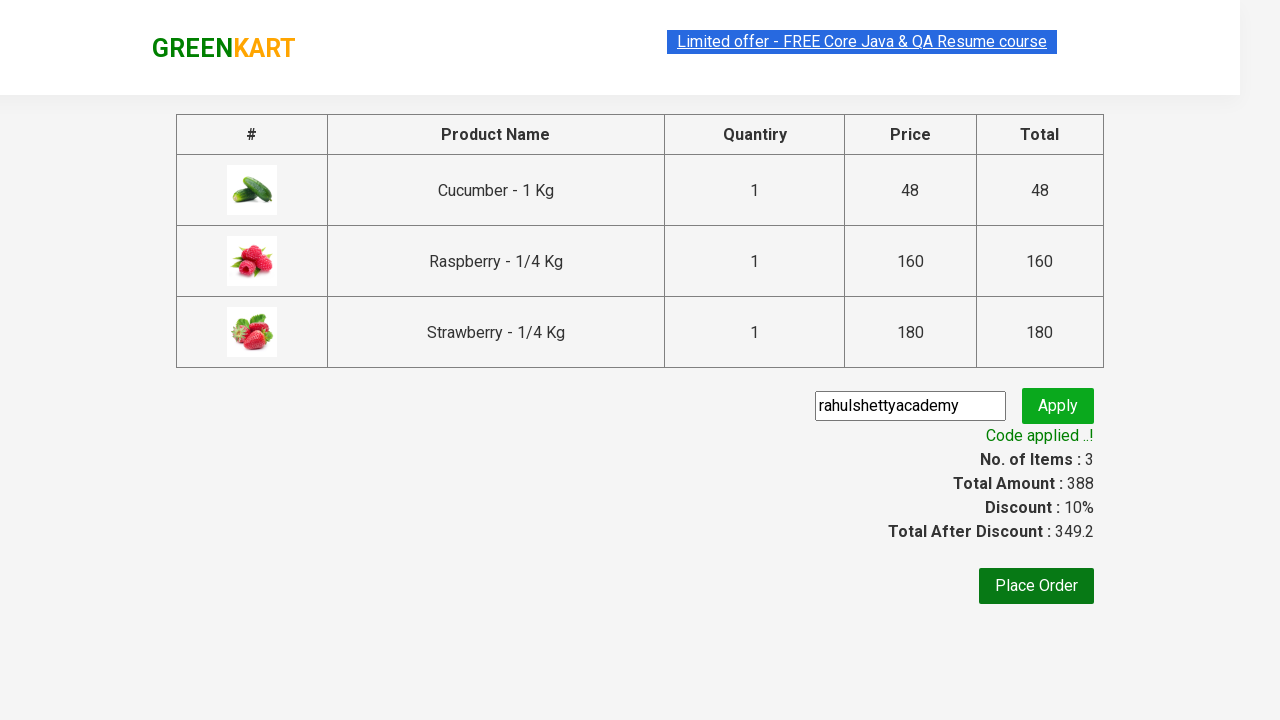